Tests that the website loads correctly on a mobile viewport size by navigating to the homepage and verifying the viewport dimensions.

Starting URL: https://cvoxdesign.com/

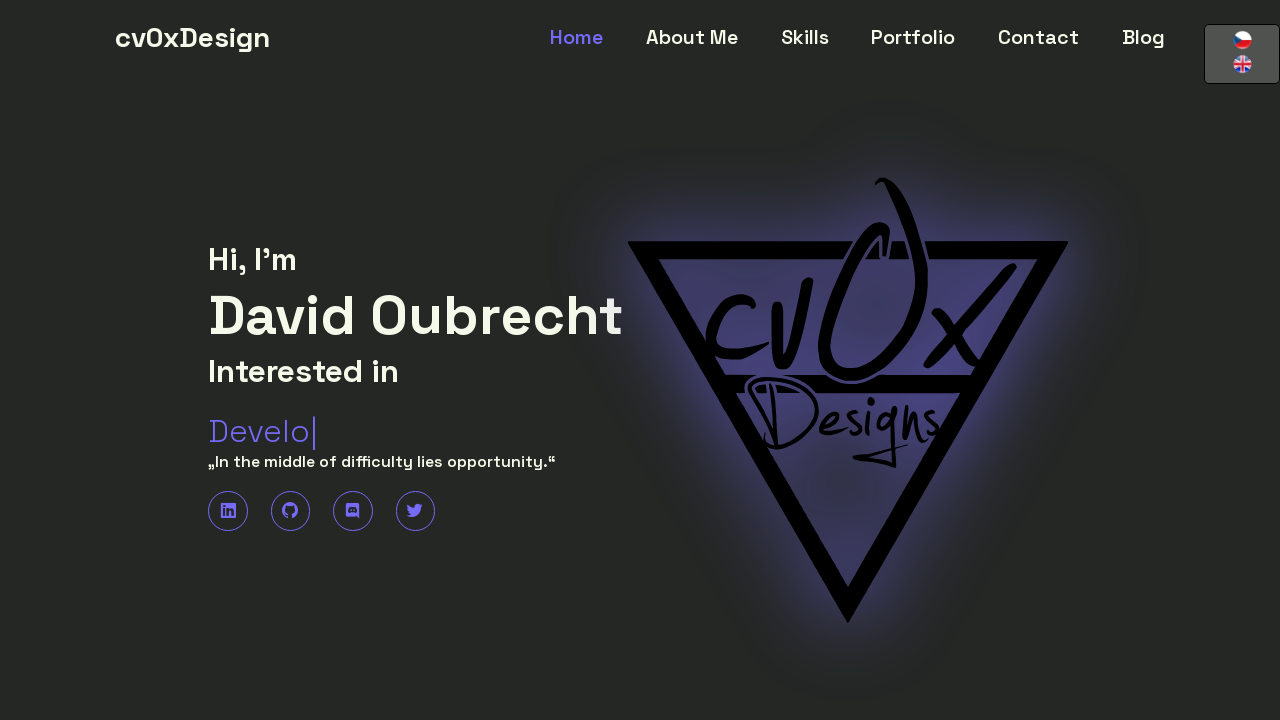

Set mobile viewport size to 390x844
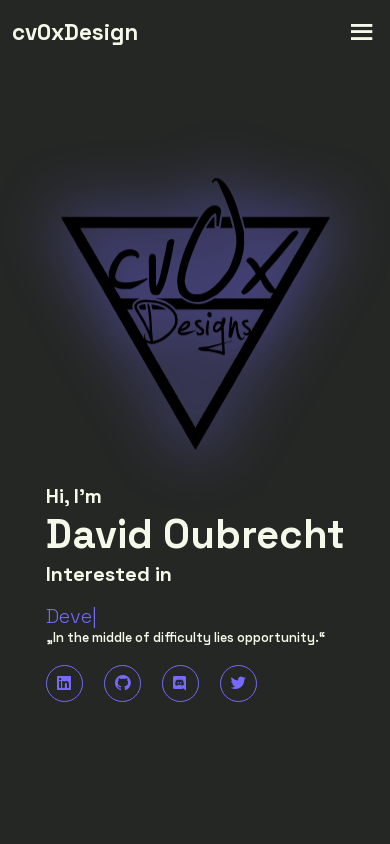

Reloaded page with mobile viewport
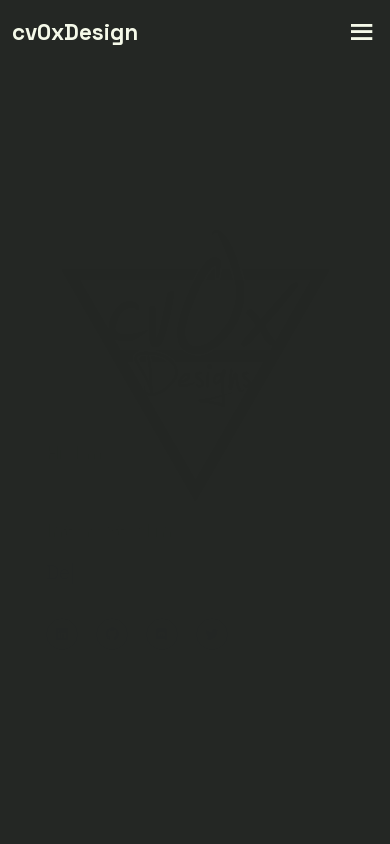

Verified viewport size is 390x844
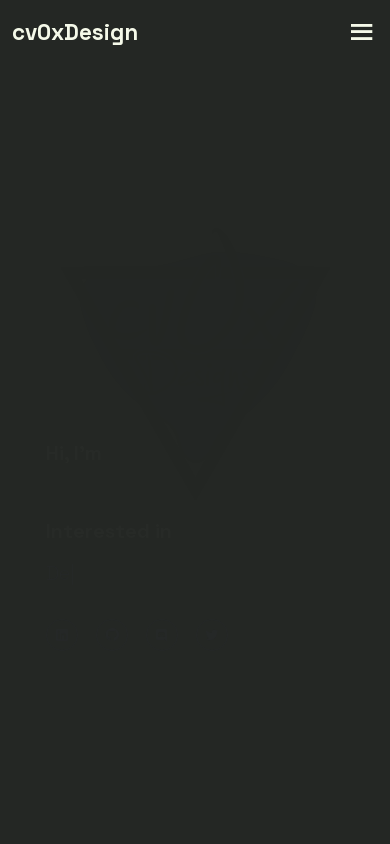

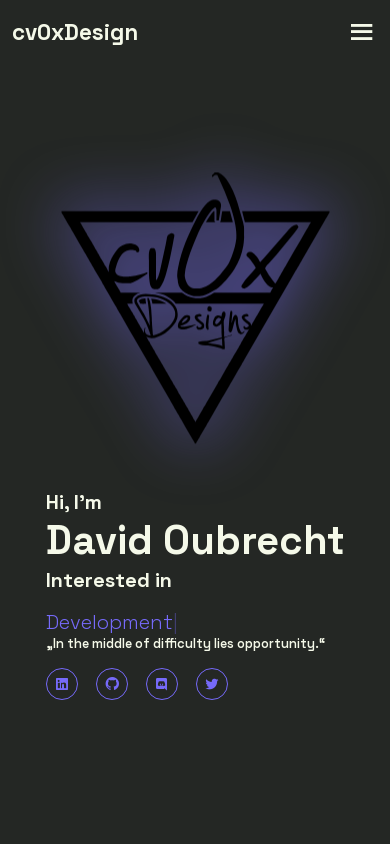